Tests JavaScript alert popup handling by clicking a button that triggers an alert and then accepting the alert dialog

Starting URL: https://demoqa.com/alerts

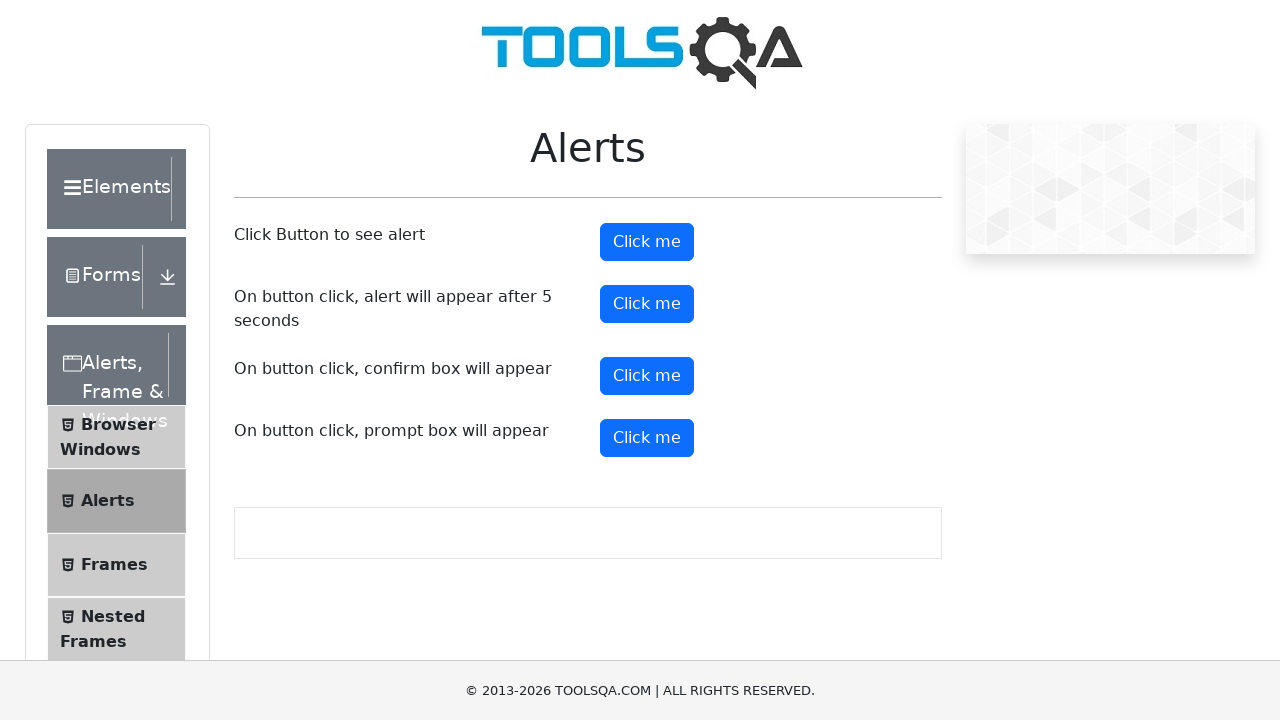

Set up dialog handler to automatically accept alerts
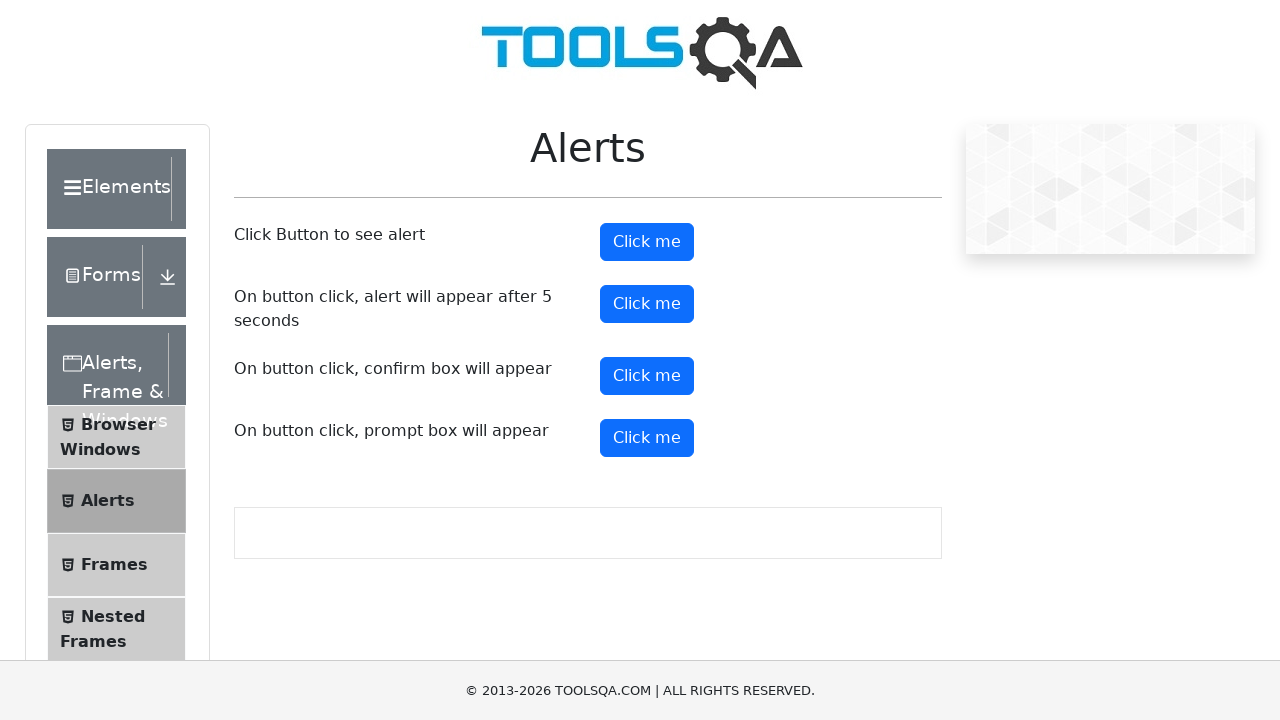

Clicked alert button to trigger JavaScript alert popup at (647, 242) on #alertButton
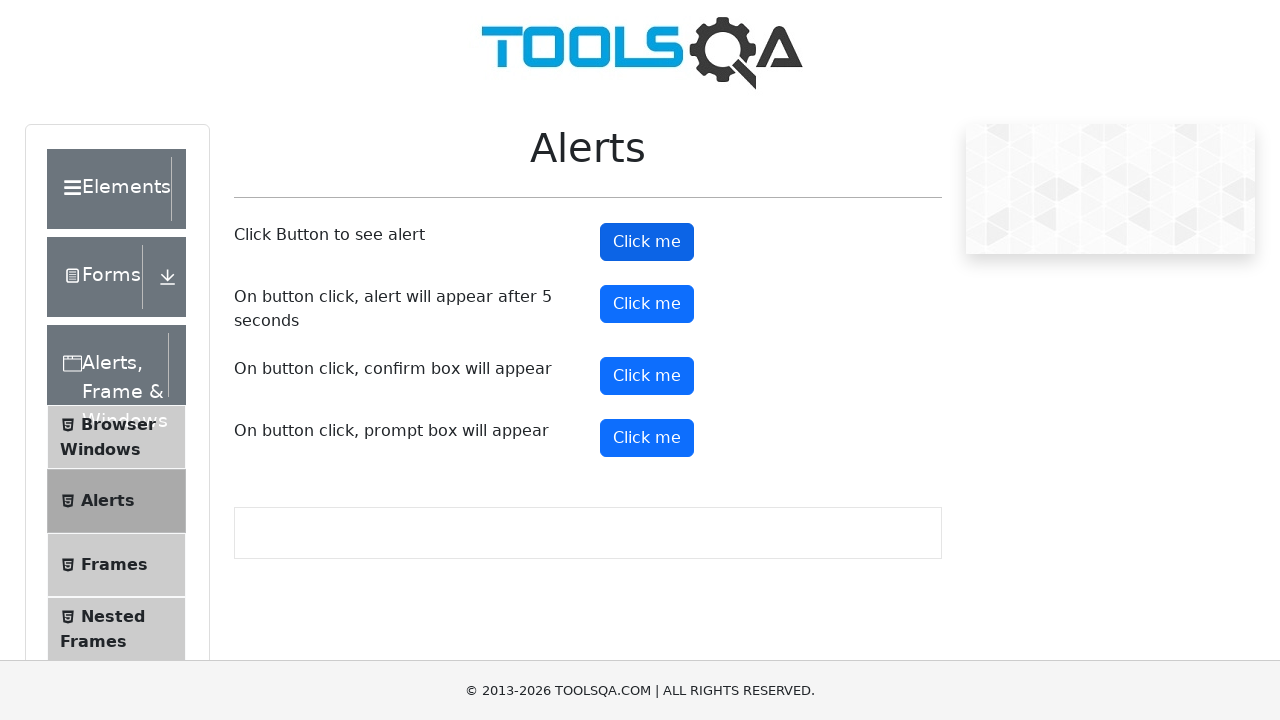

Waited for alert dialog handling to complete
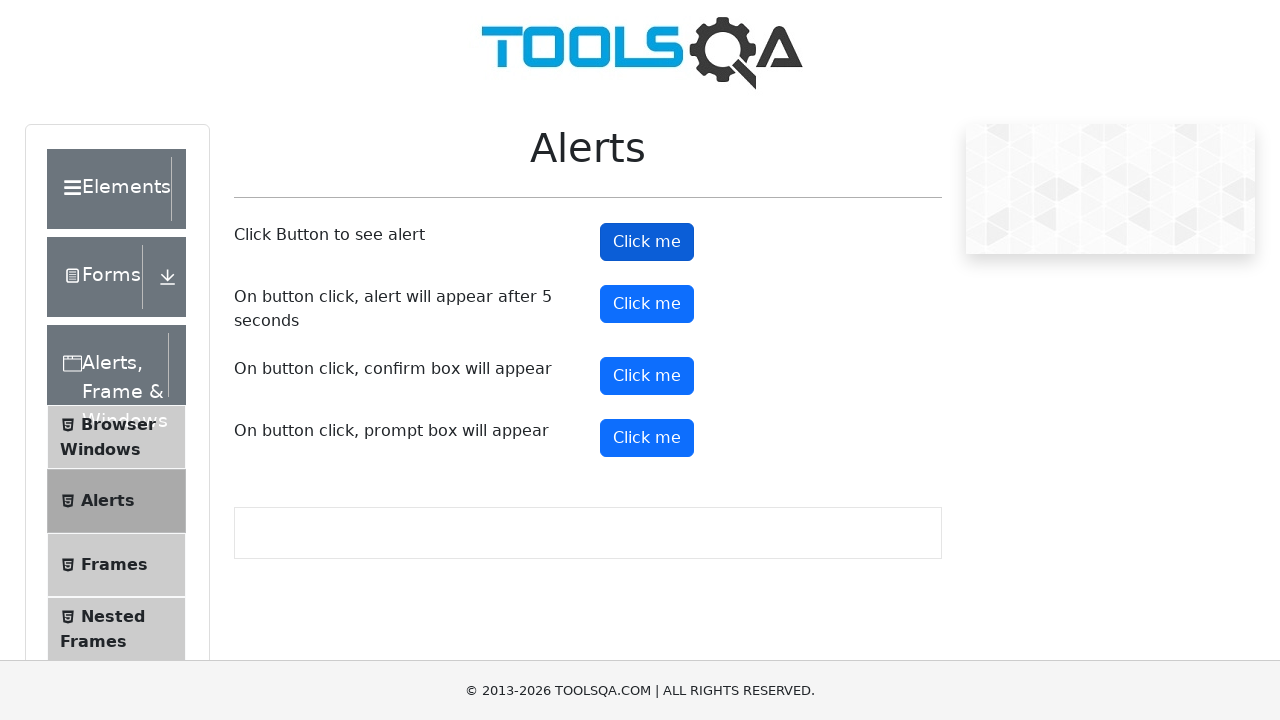

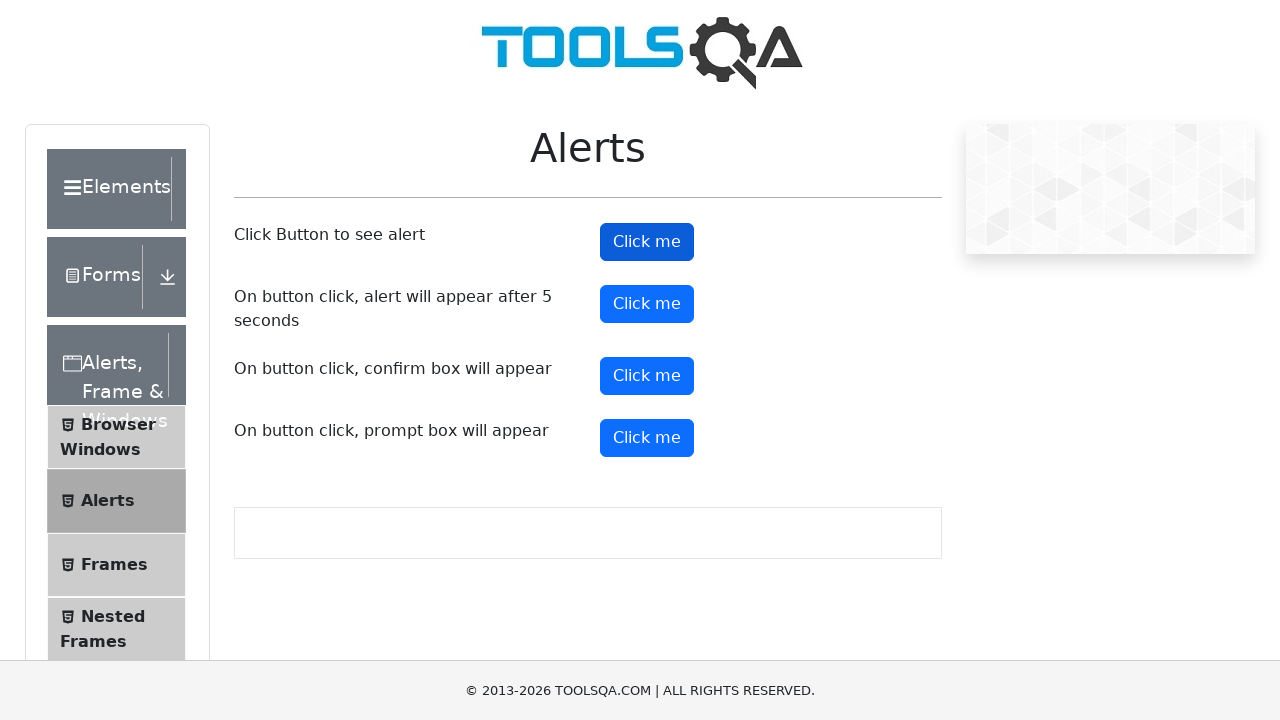